Tests multi-select dropdown functionality by selecting multiple hobbies using different selection methods (by text, index, and value) and then deselecting all

Starting URL: https://freelance-learn-automation.vercel.app/signup

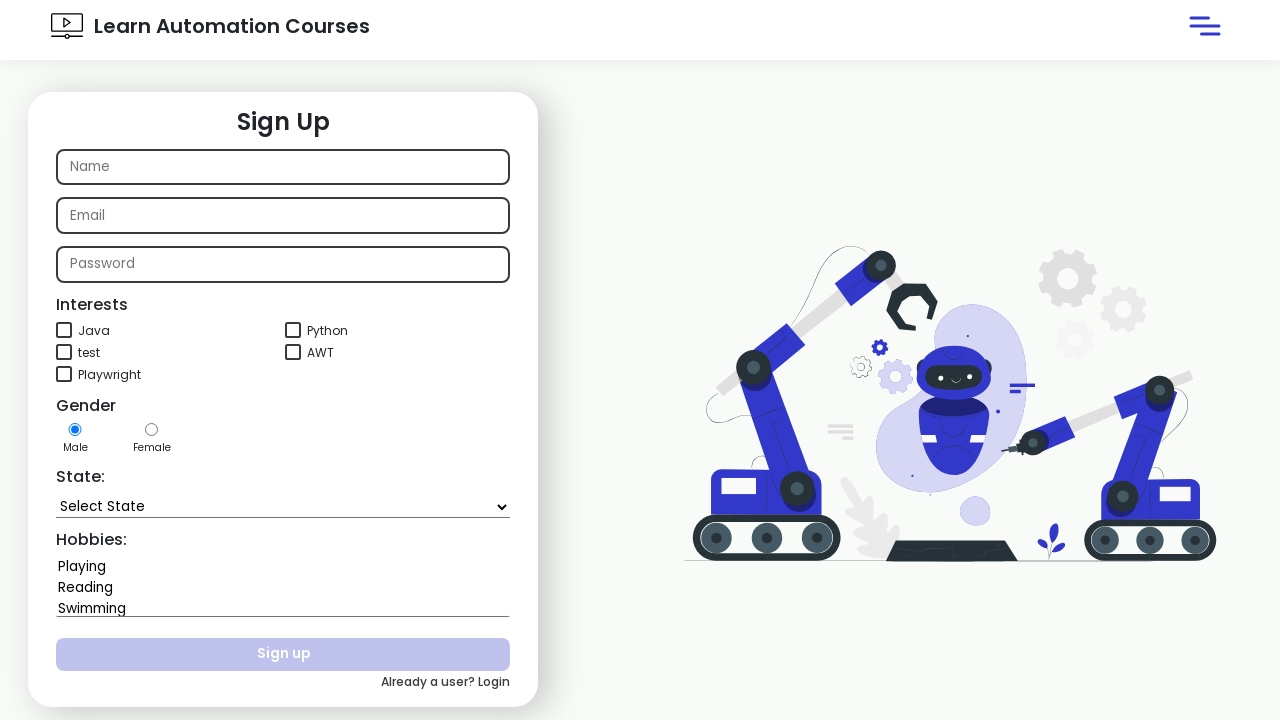

Waited for hobbies dropdown to be available
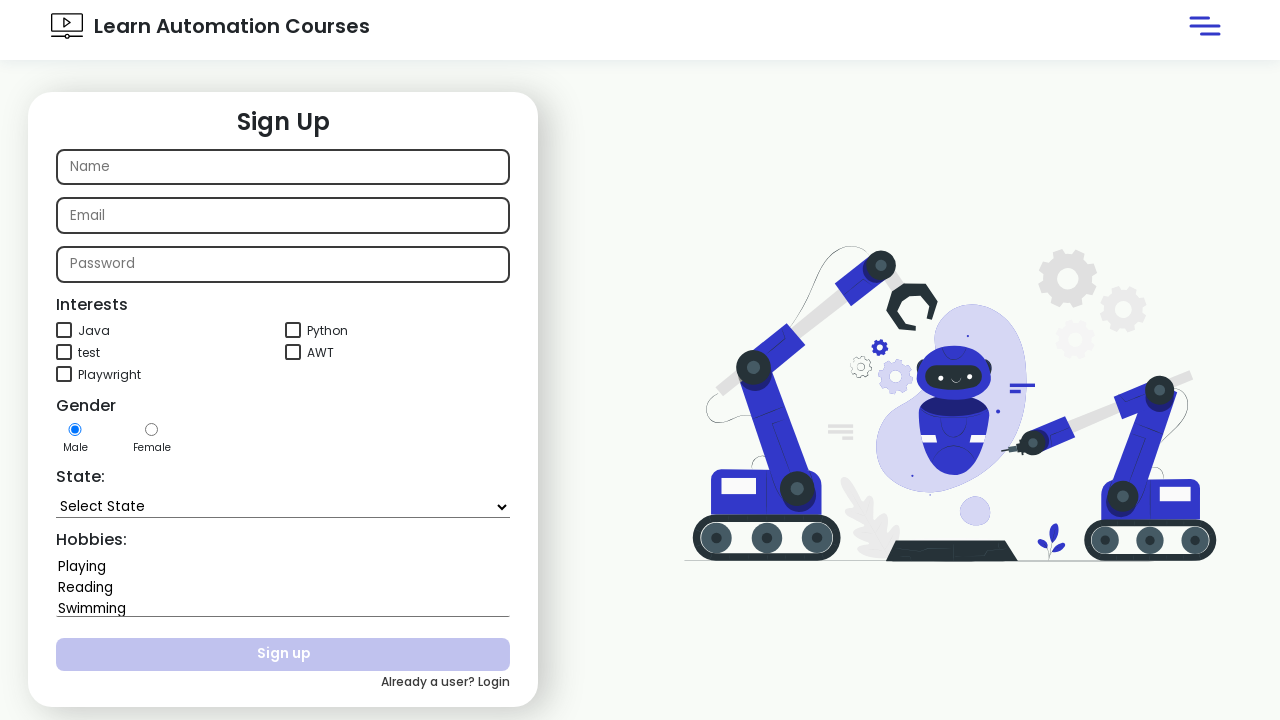

Selected 'Reading' hobby by visible text on #hobbies
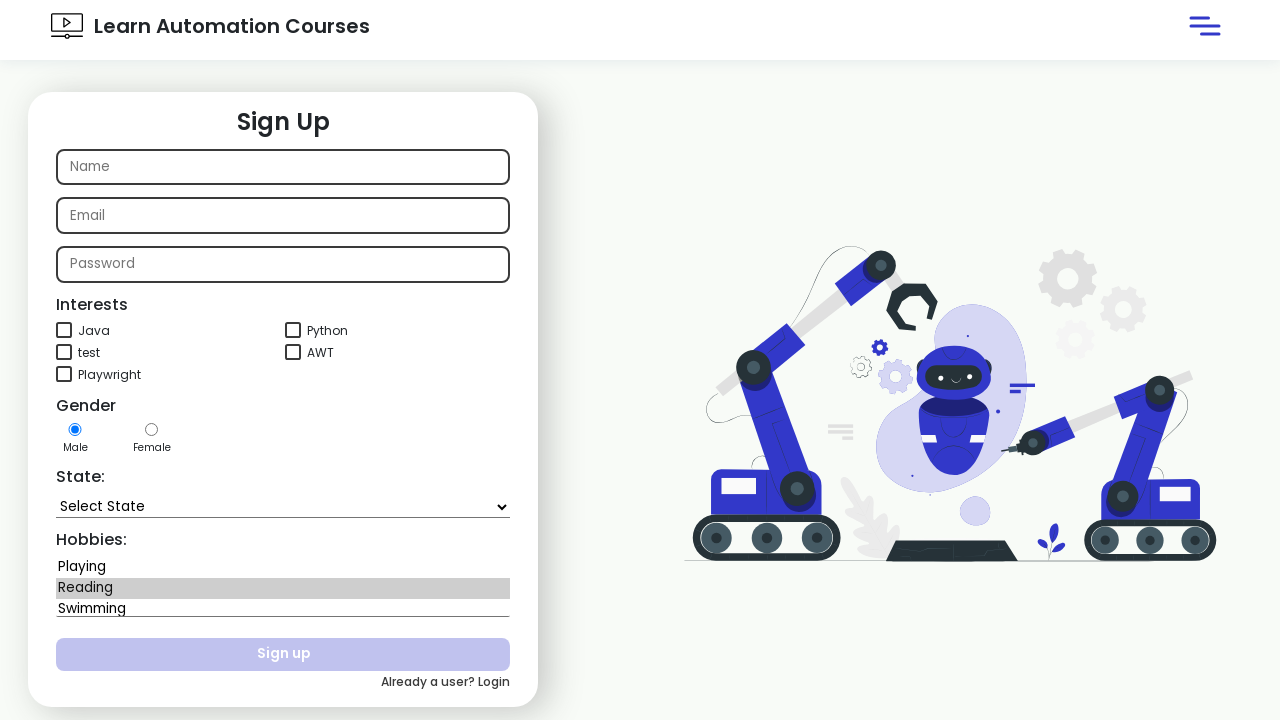

Selected hobby at index 4 on #hobbies
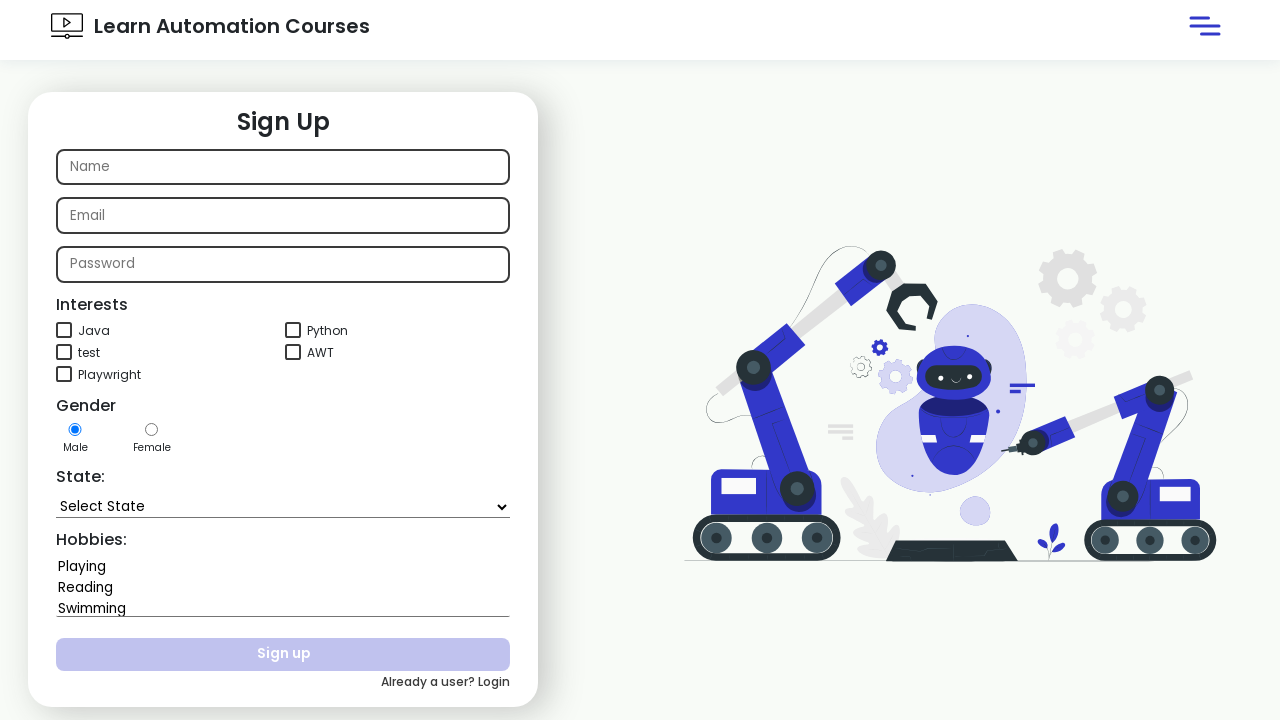

Selected 'Playing' hobby by value on #hobbies
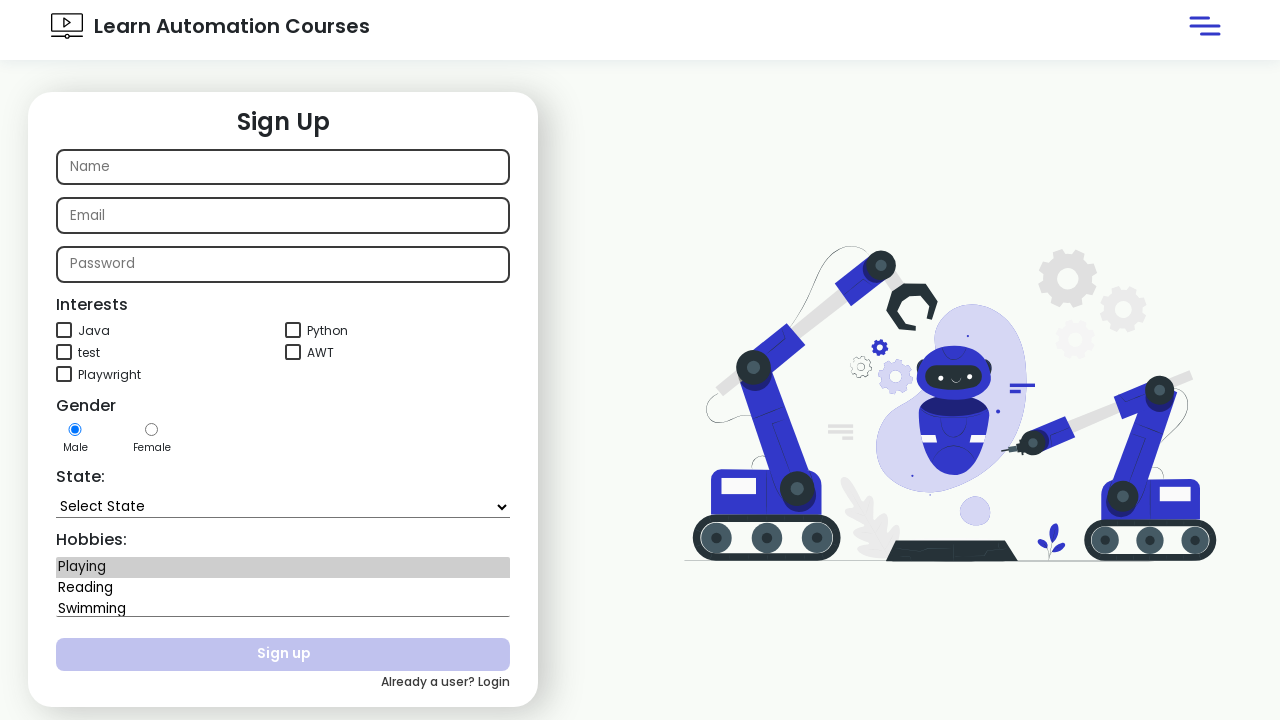

Deselected all hobbies on #hobbies
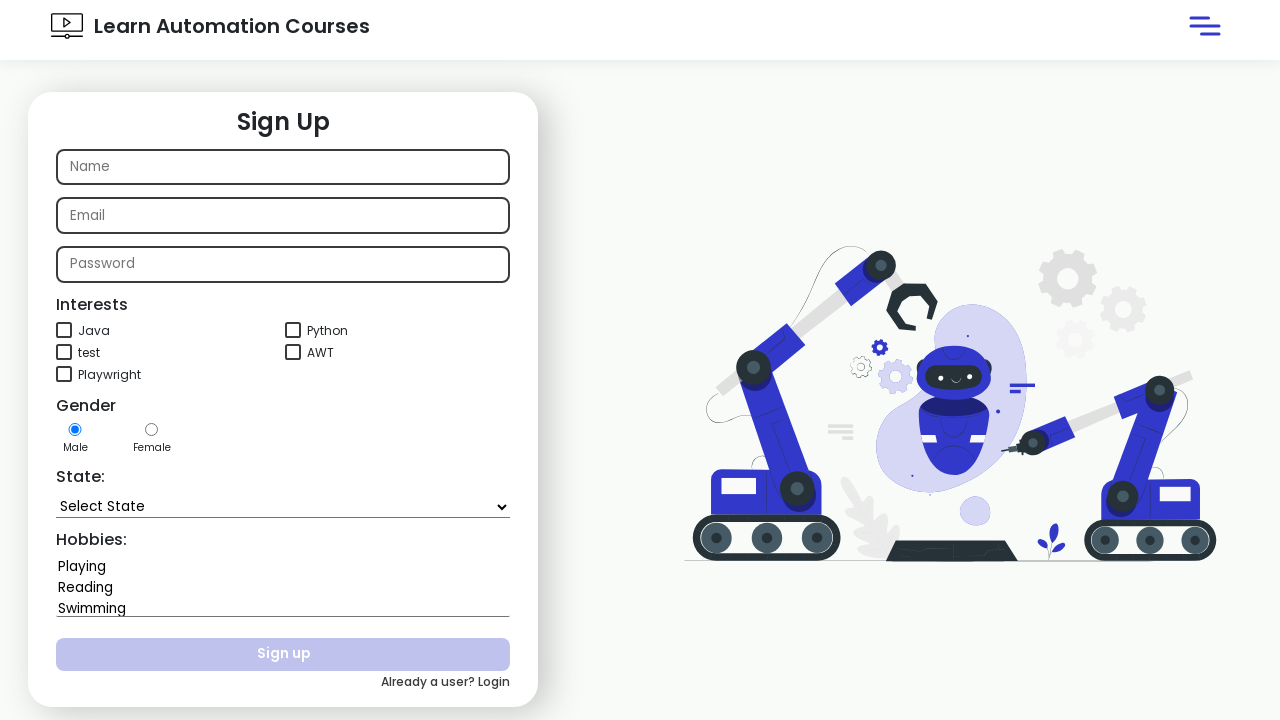

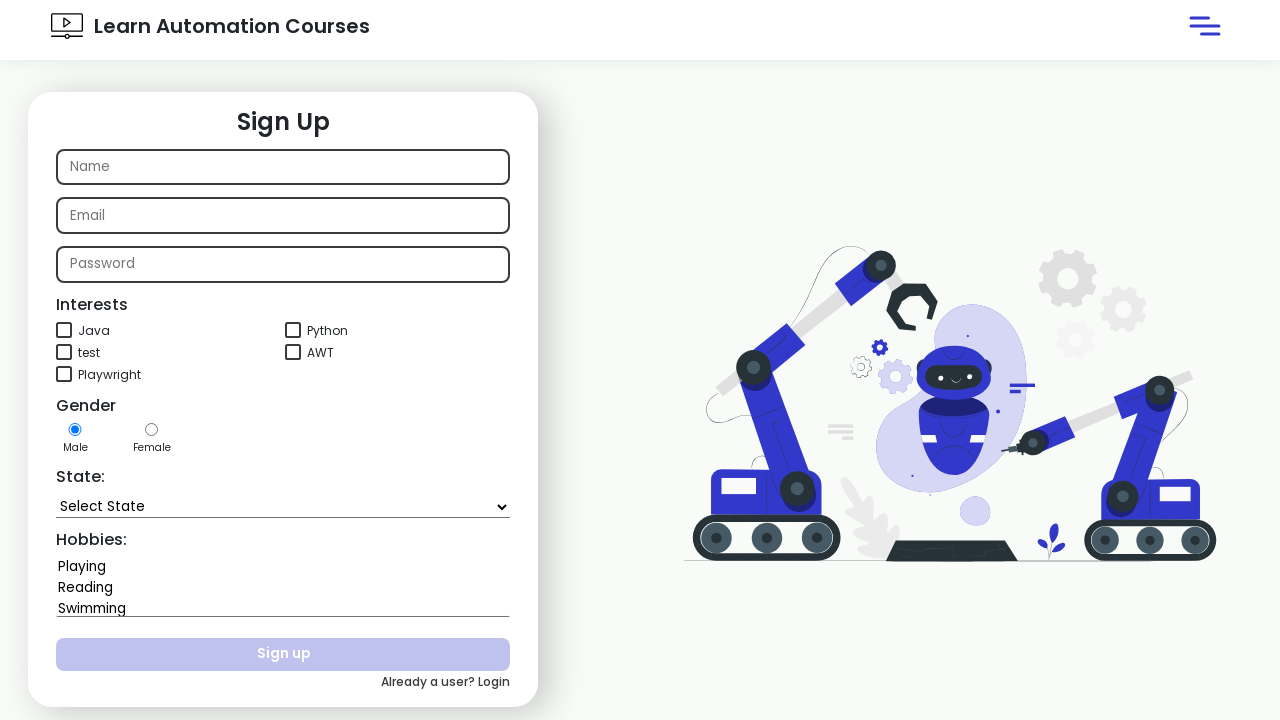